Tests the "Check All" functionality of an AngularJS multiselect directive by opening the dropdown and clicking the check all button to select all cars at once.

Starting URL: http://amitava82.github.io/angular-multiselect/

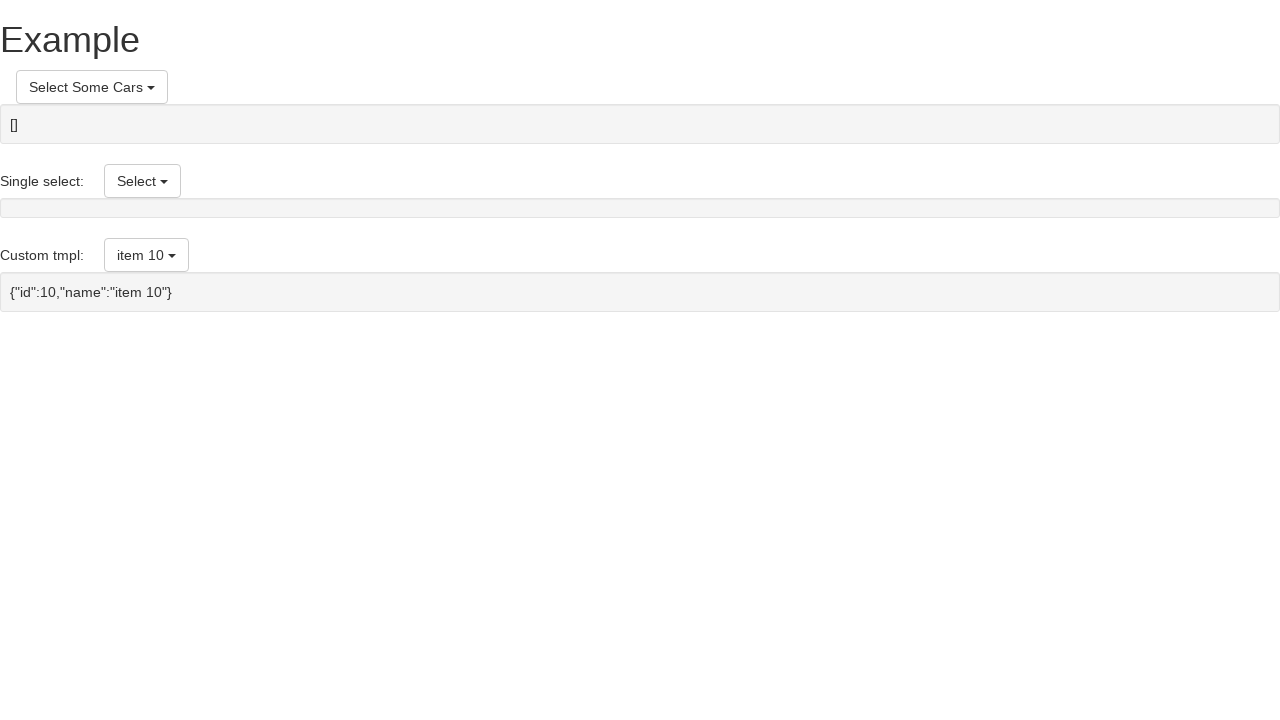

AngularJS multiselect directive loaded
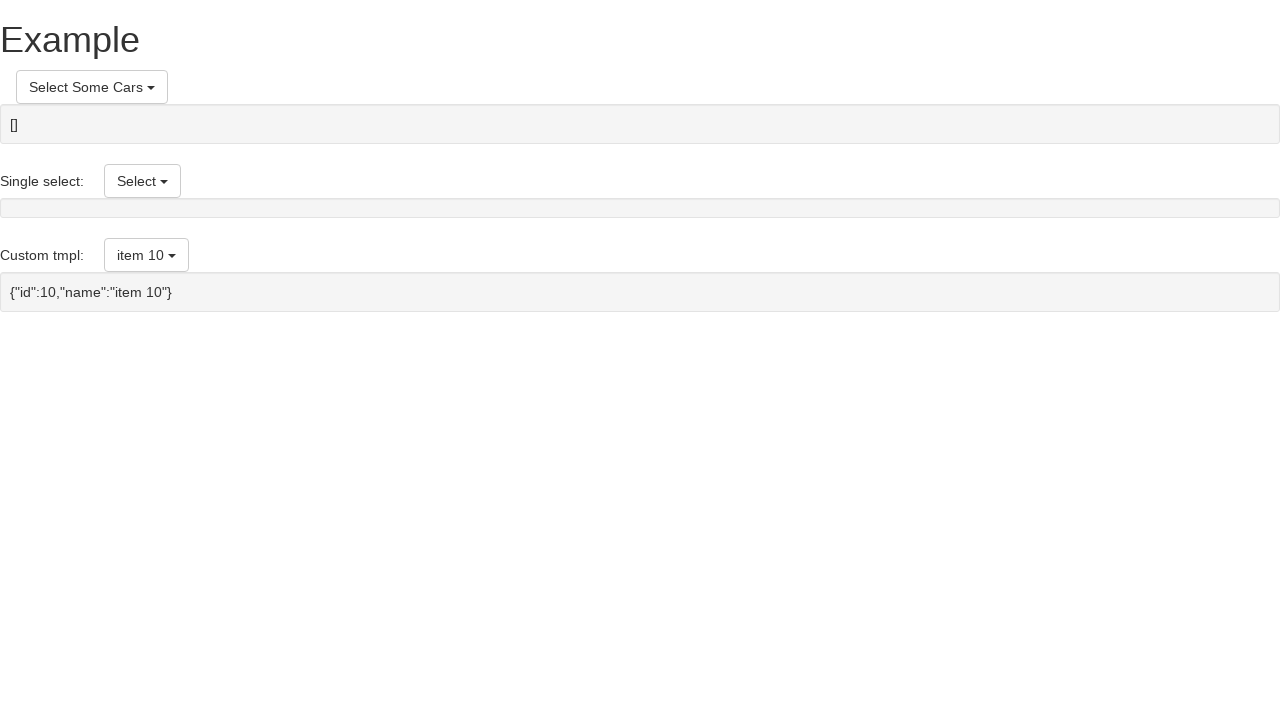

Clicked toggle button to open the dropdown at (92, 87) on am-multiselect button[ng-click='toggleSelect()']
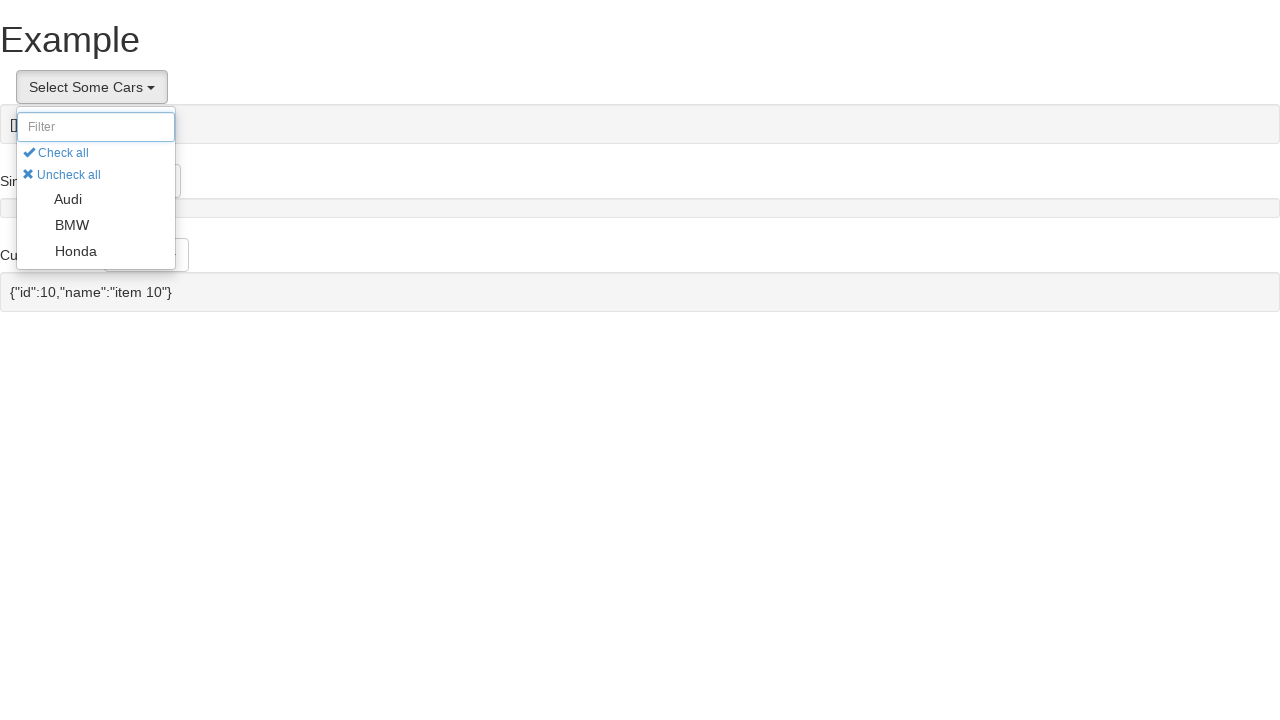

Check All button is now visible
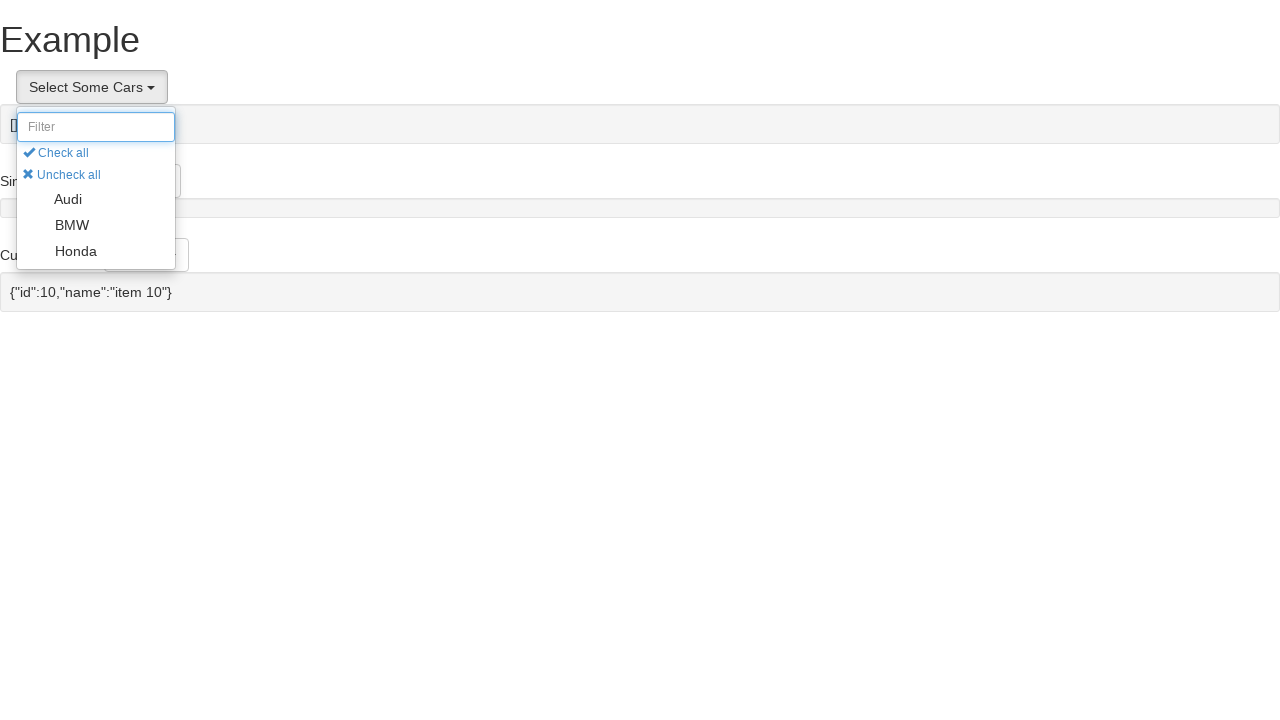

Clicked Check All button to select all cars at (56, 153) on button[ng-click='checkAll()']
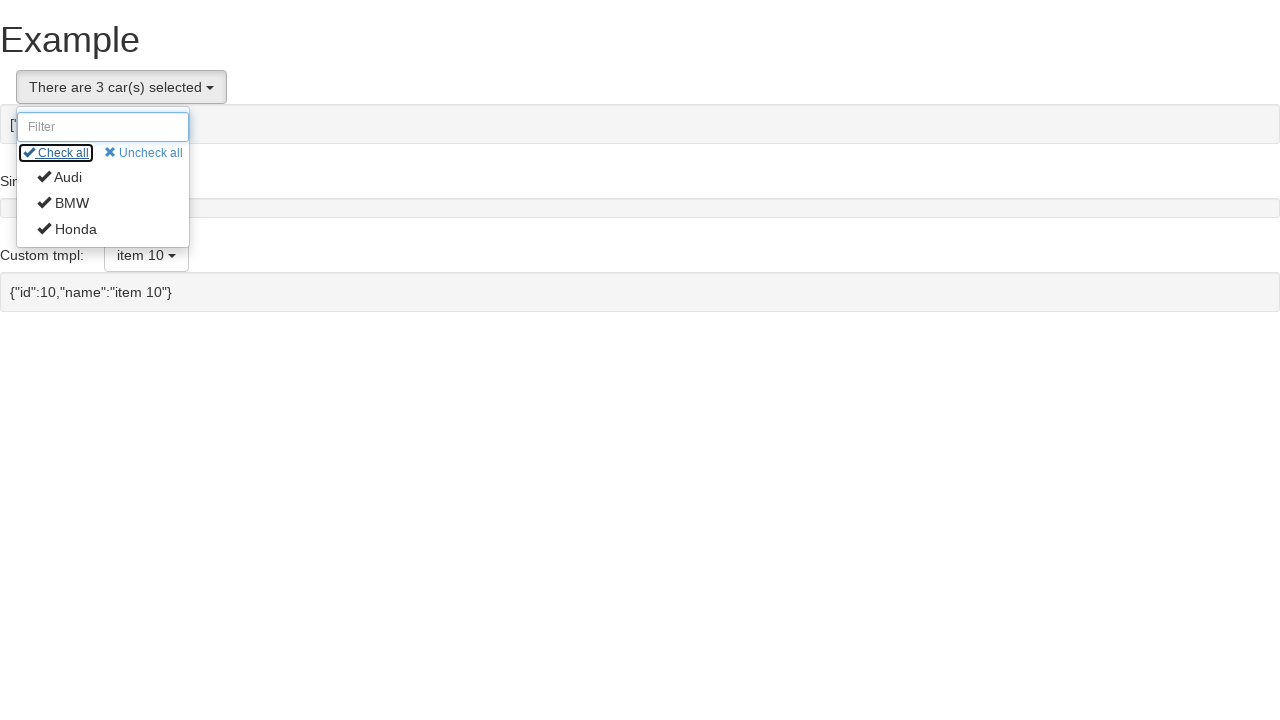

Verified that all cars are selected (button displays 'car(s) selected')
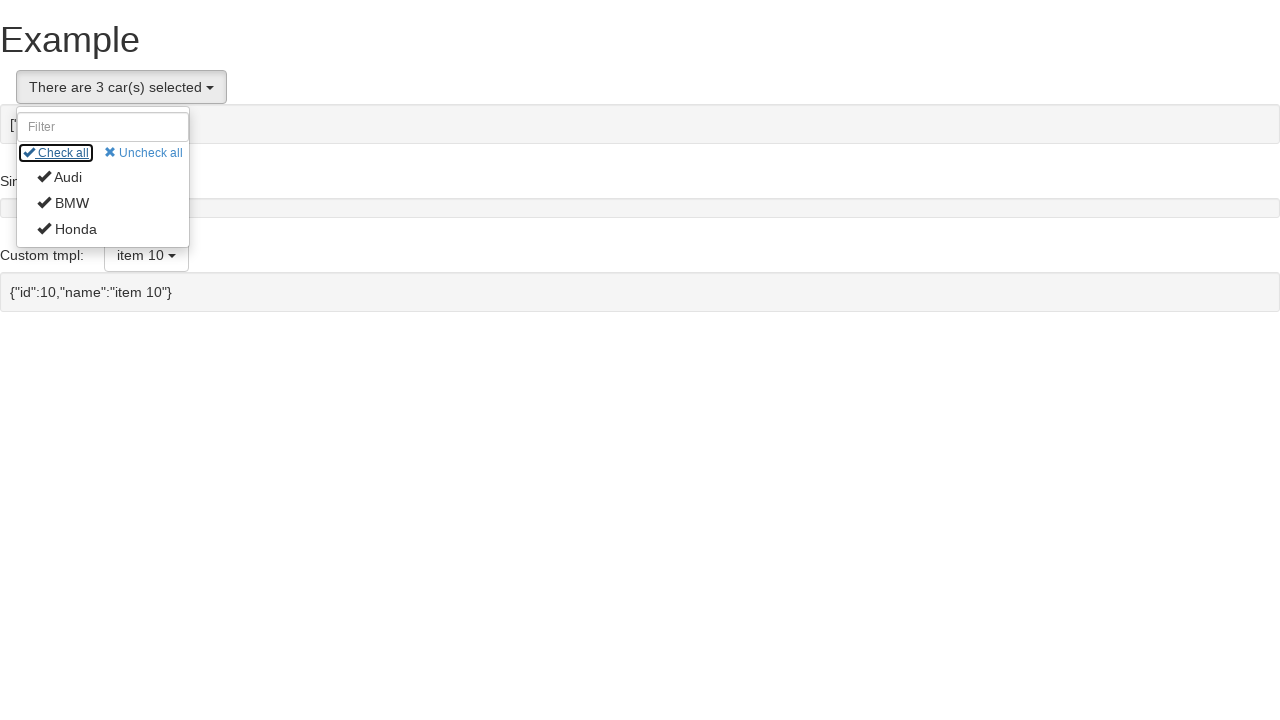

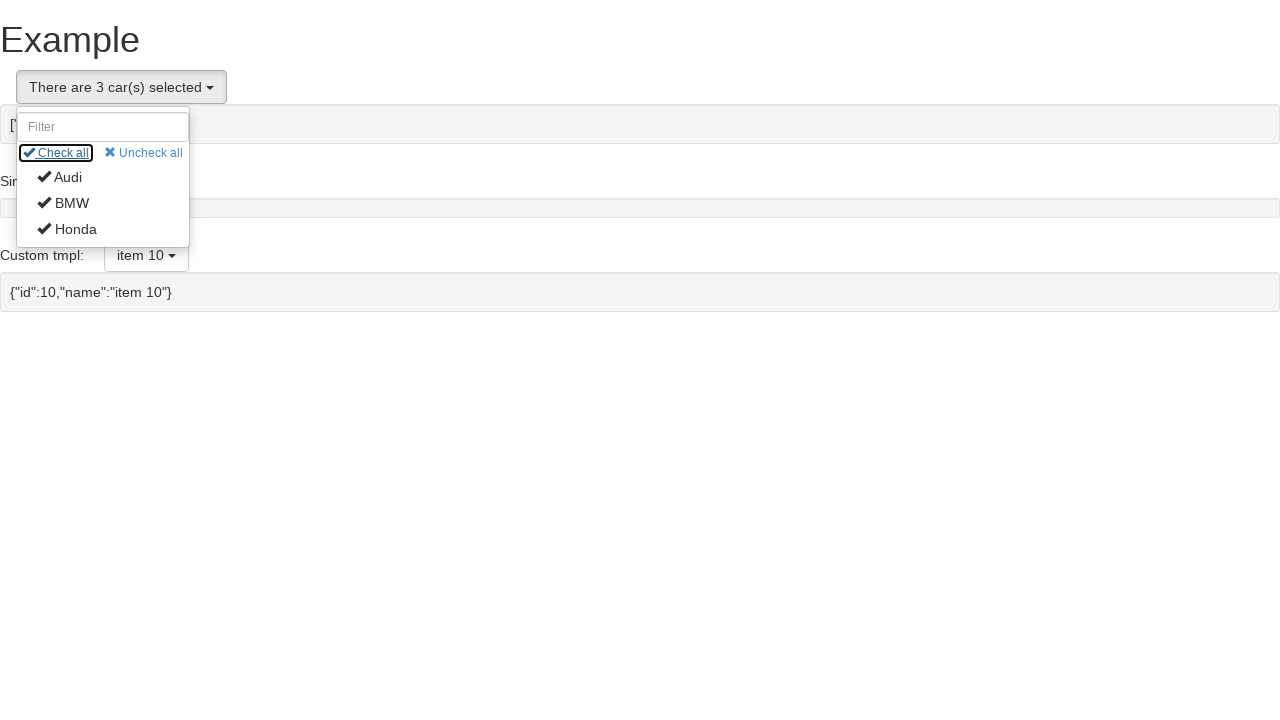